Navigates to the lyrics page and verifies the full text of the 99 Bottles of Beer song is displayed correctly

Starting URL: http://www.99-bottles-of-beer.net/

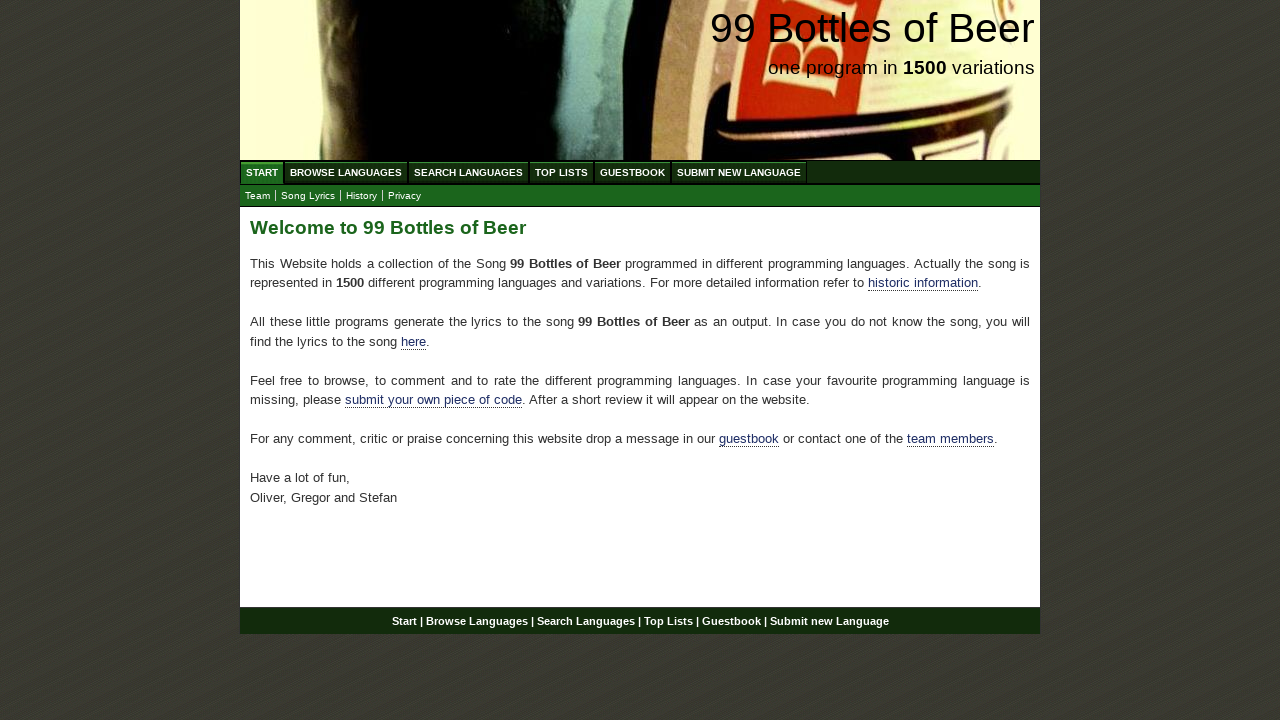

Clicked on the lyrics link at (308, 196) on xpath=//a[@href='lyrics.html']
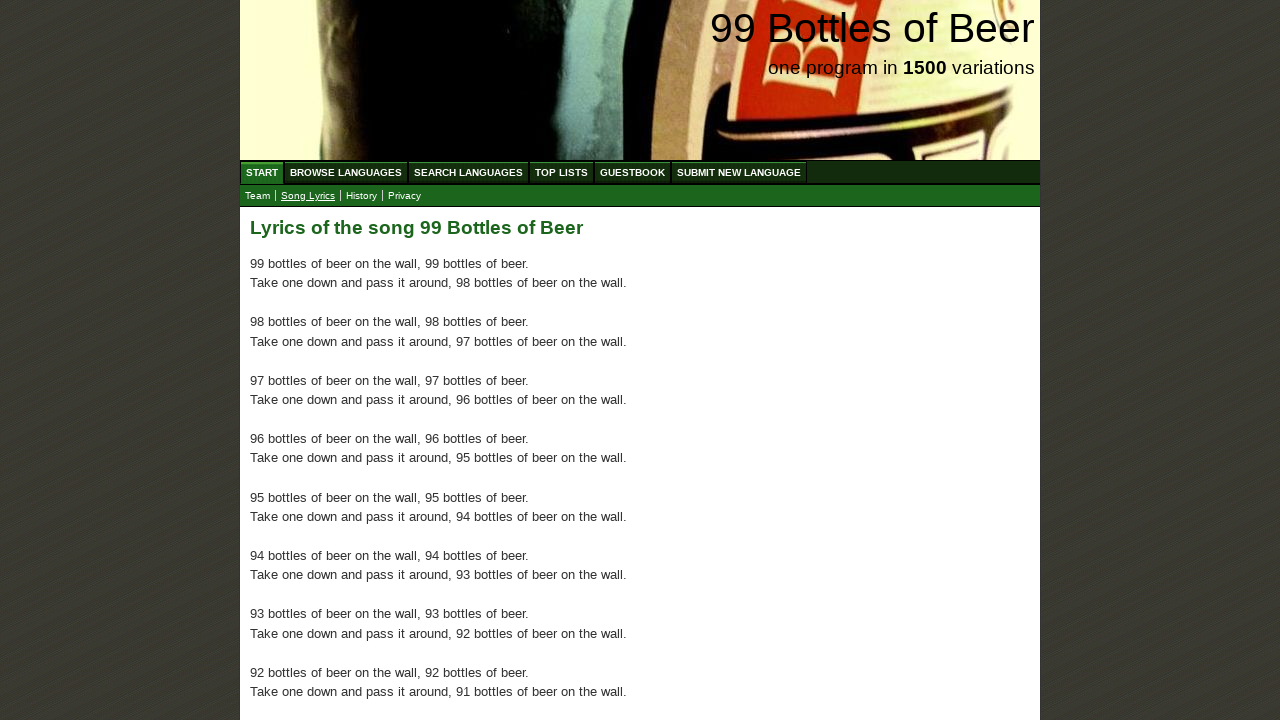

Main content div loaded successfully
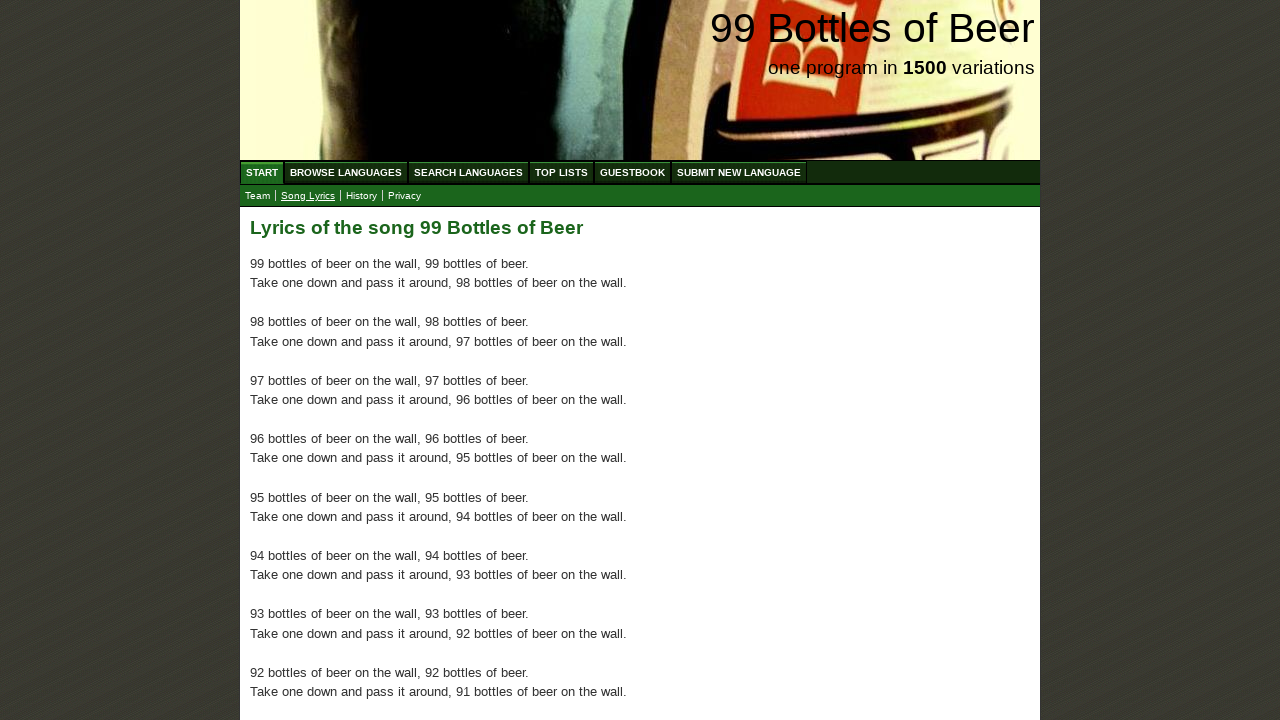

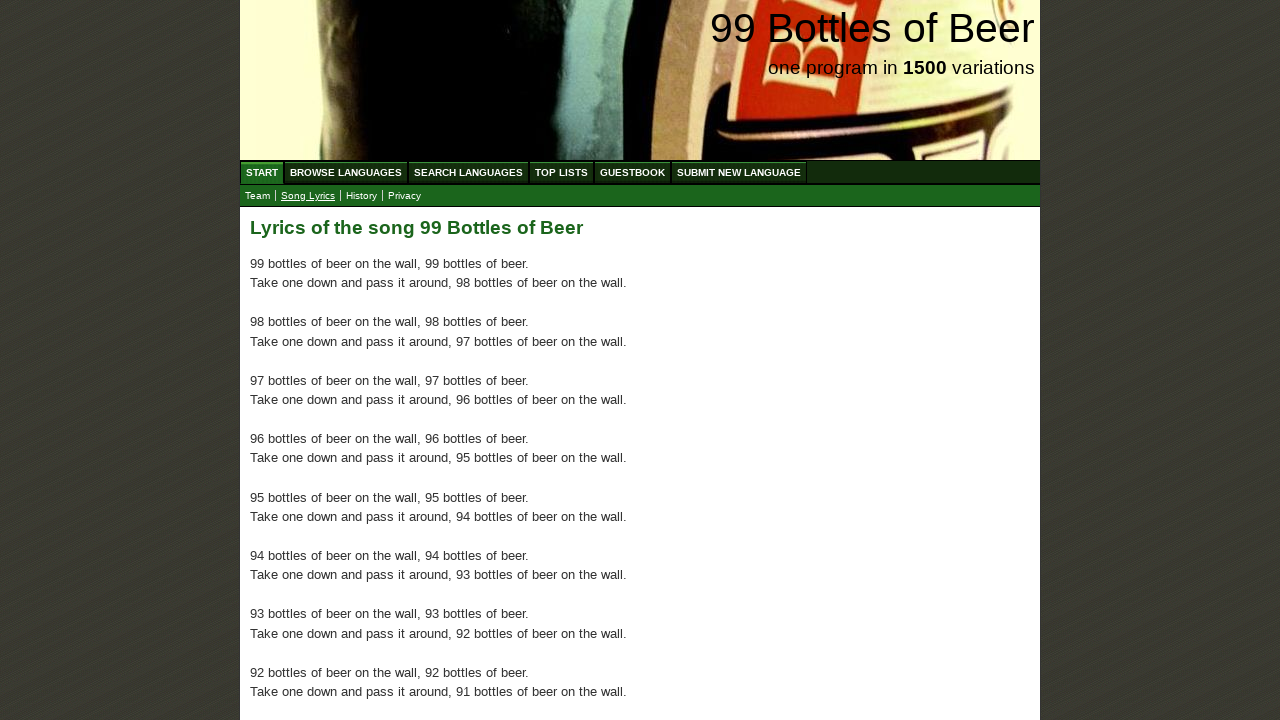